Navigates to Playwright documentation site, clicks the "Get started" link, and verifies navigation to the intro page

Starting URL: https://playwright.dev/

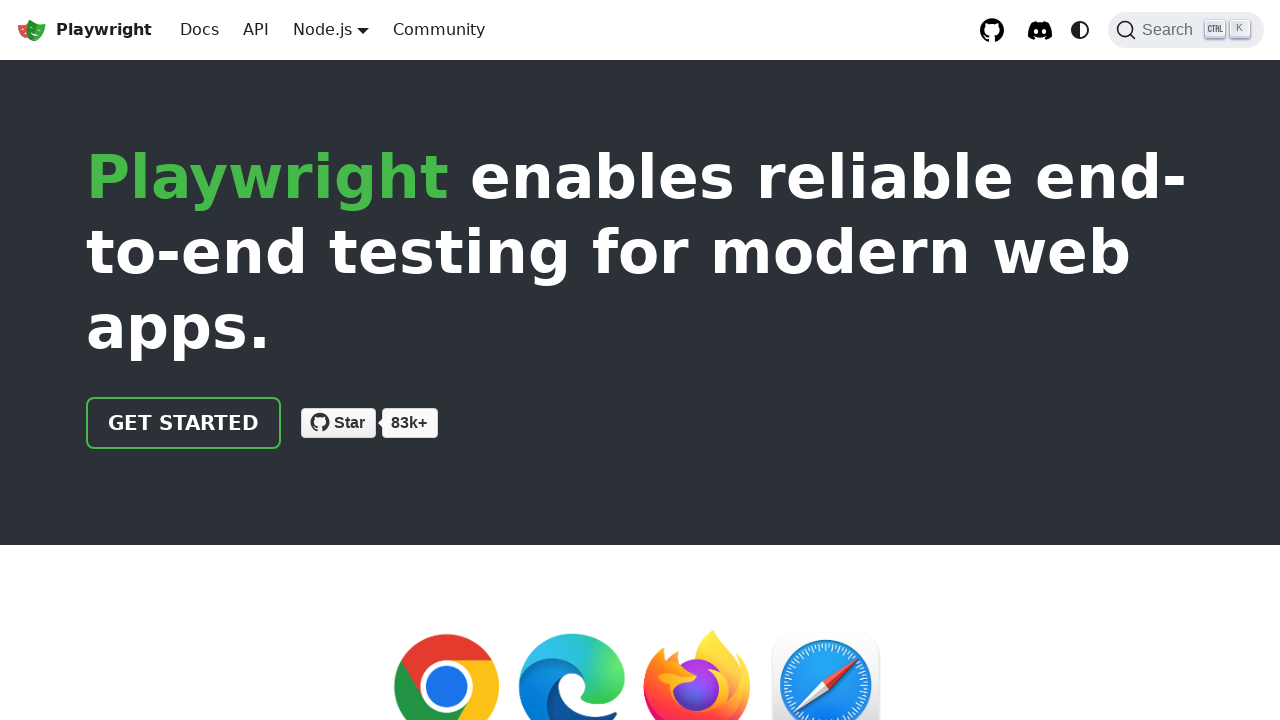

Navigated to Playwright documentation site
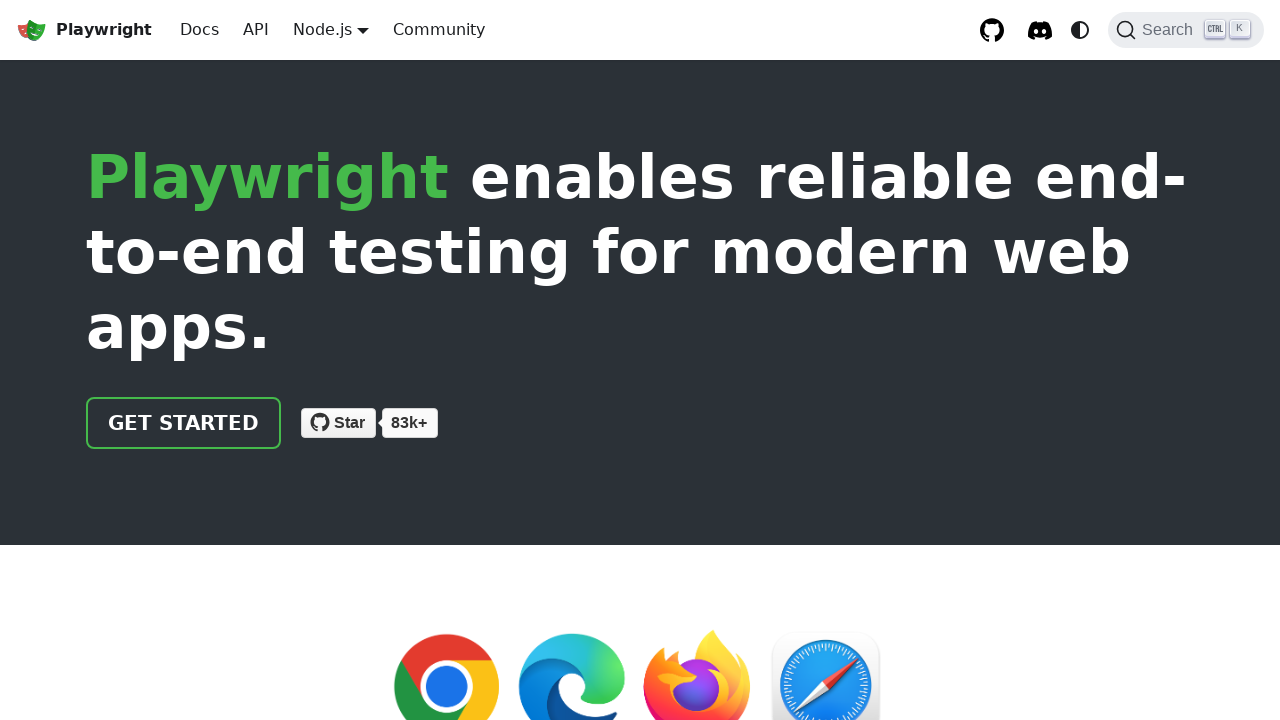

Clicked the 'Get started' link at (184, 423) on internal:role=link[name="Get started"i]
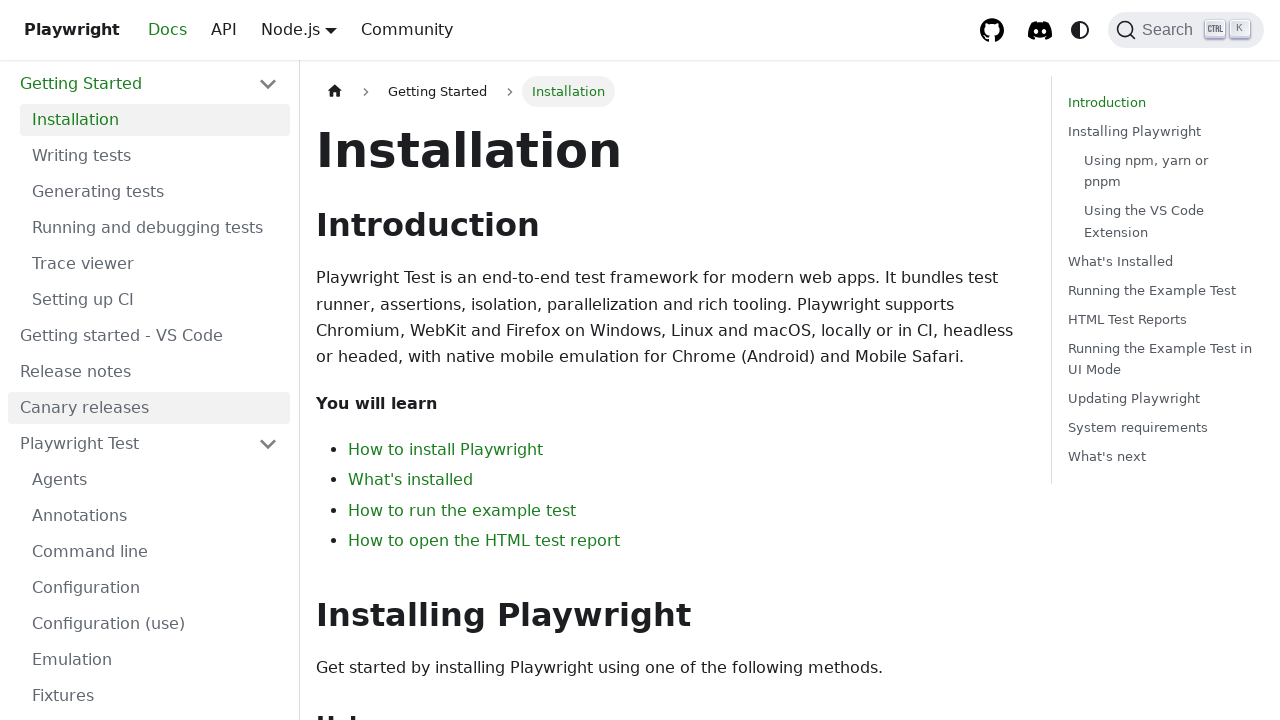

Successfully navigated to the intro page
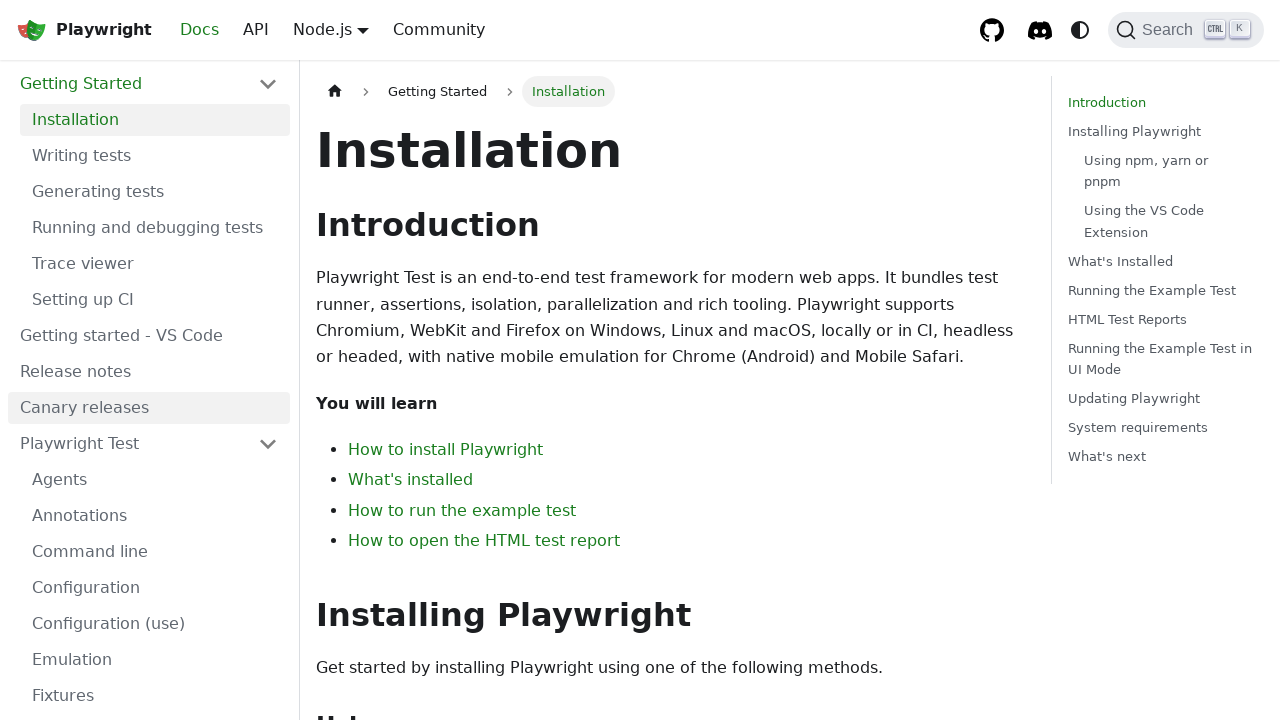

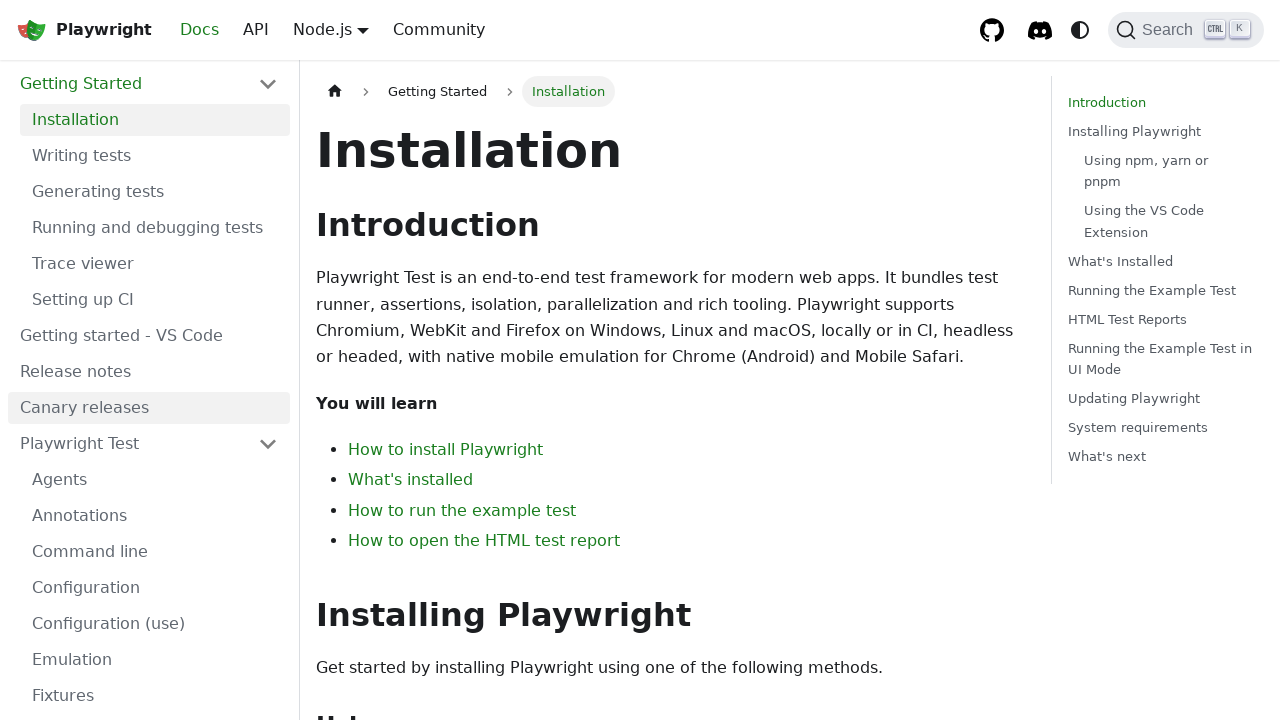